Tests browser back button functionality by clicking a link, then using browser back navigation

Starting URL: https://www.selenium.dev/selenium/web/mouse_interaction.html

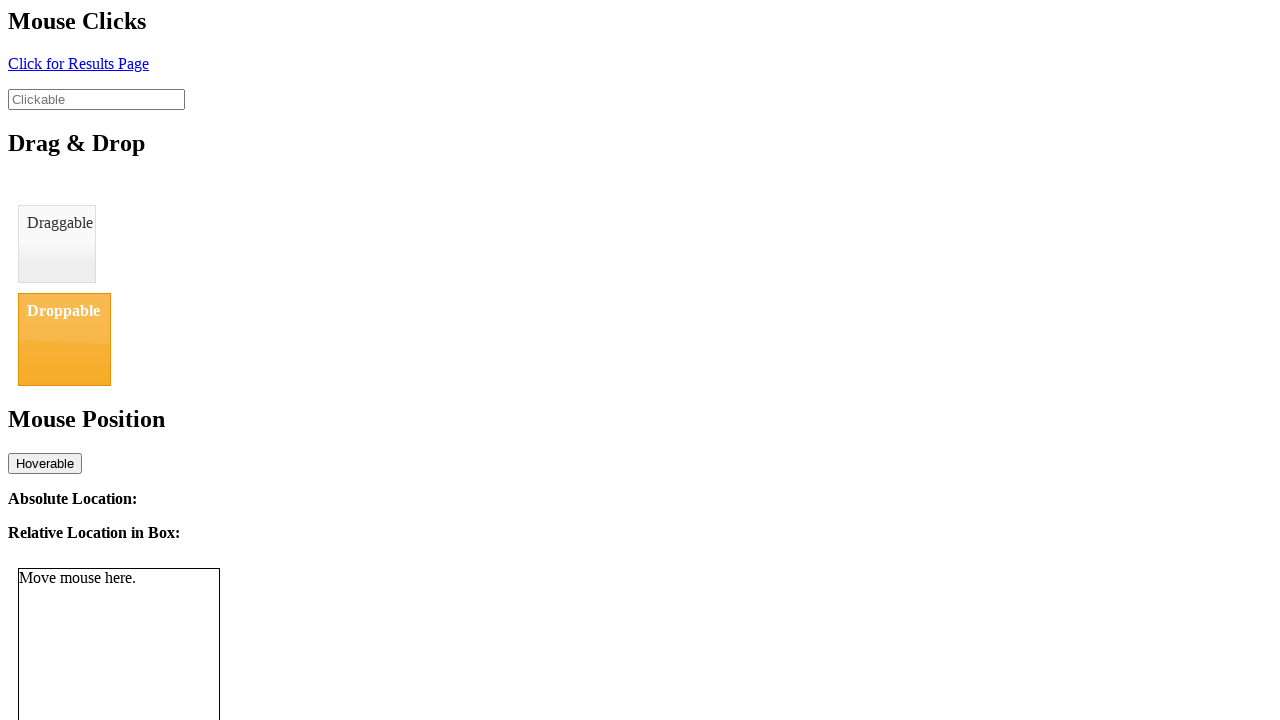

Navigated to mouse interaction test page
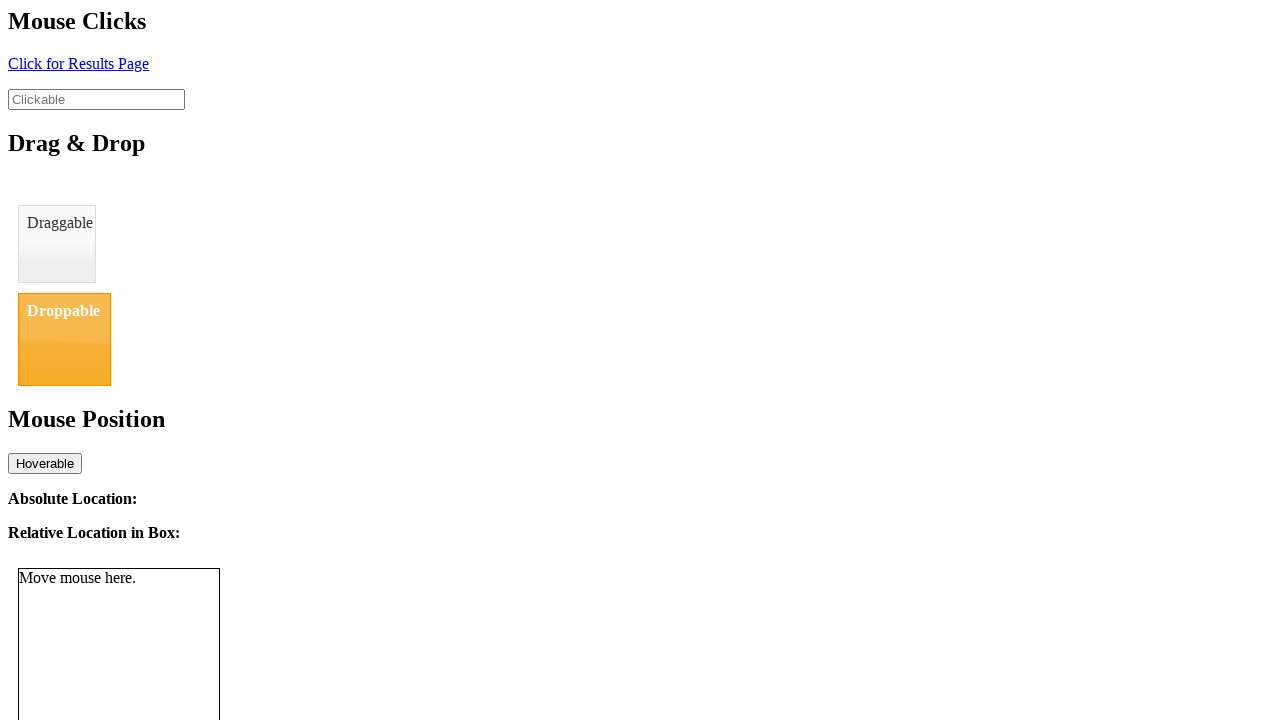

Clicked the link element with ID 'click' at (78, 63) on #click
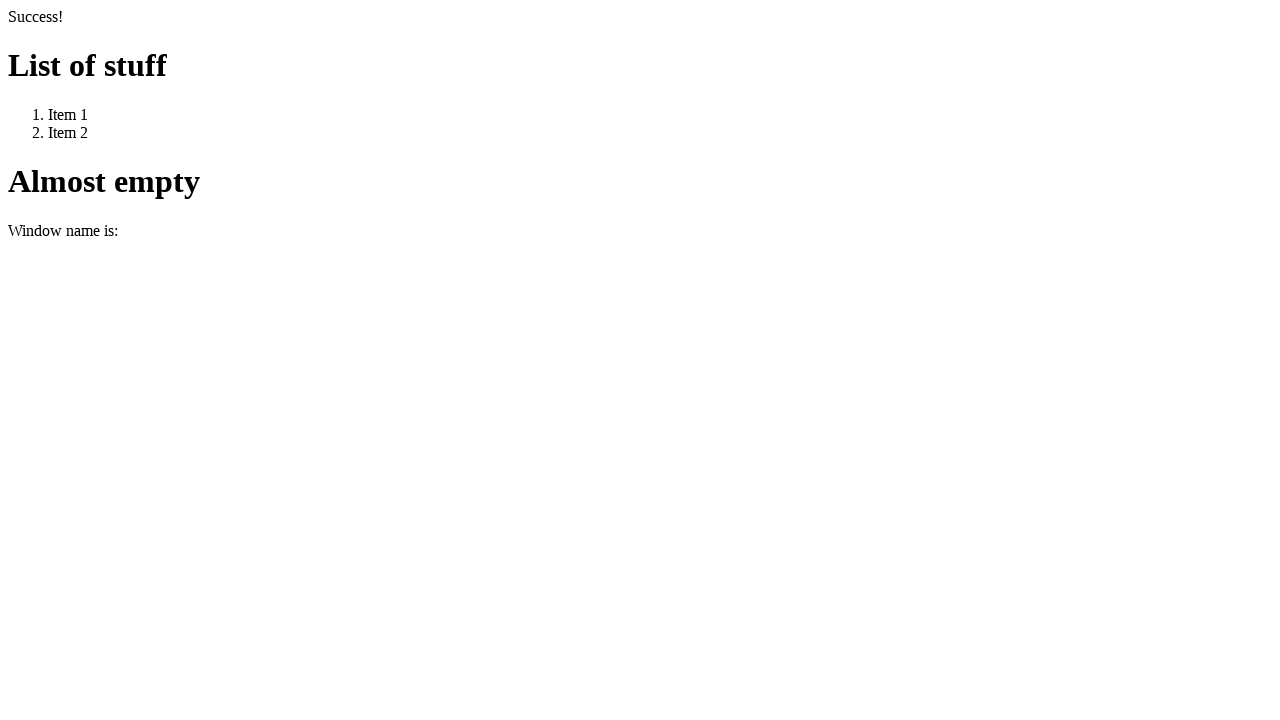

Page finished loading after link click
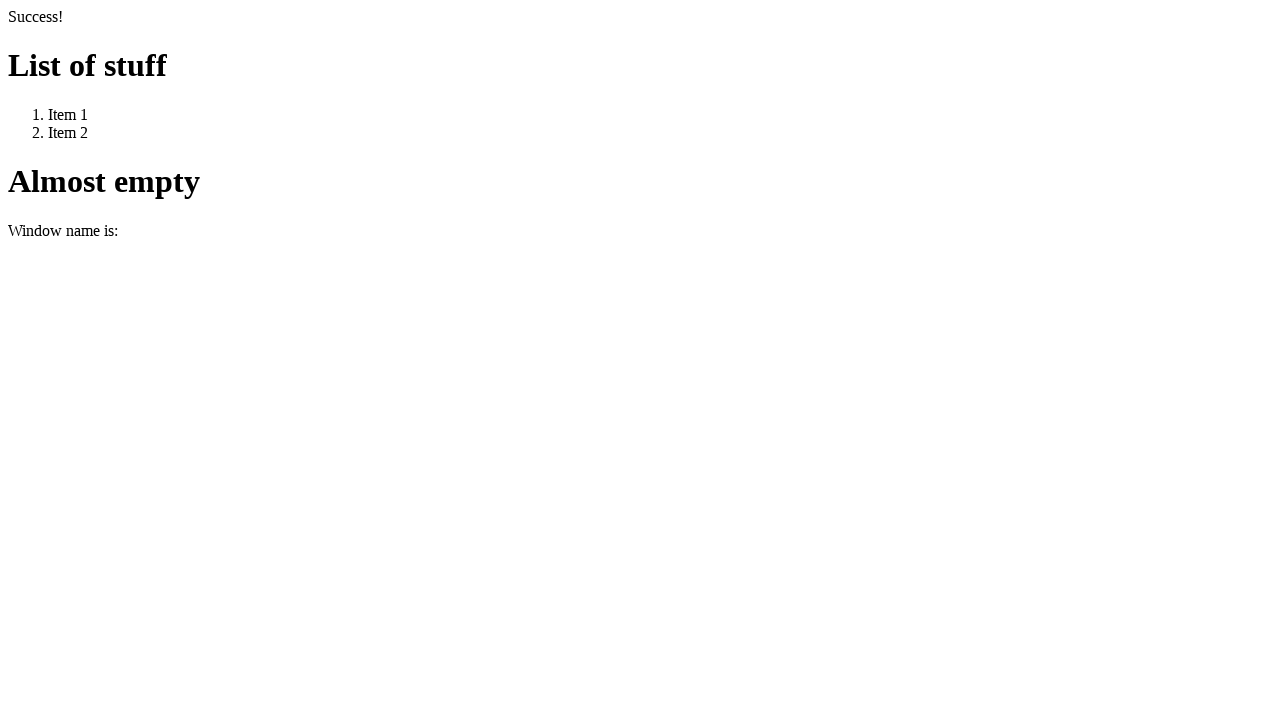

Clicked browser back button to return to previous page
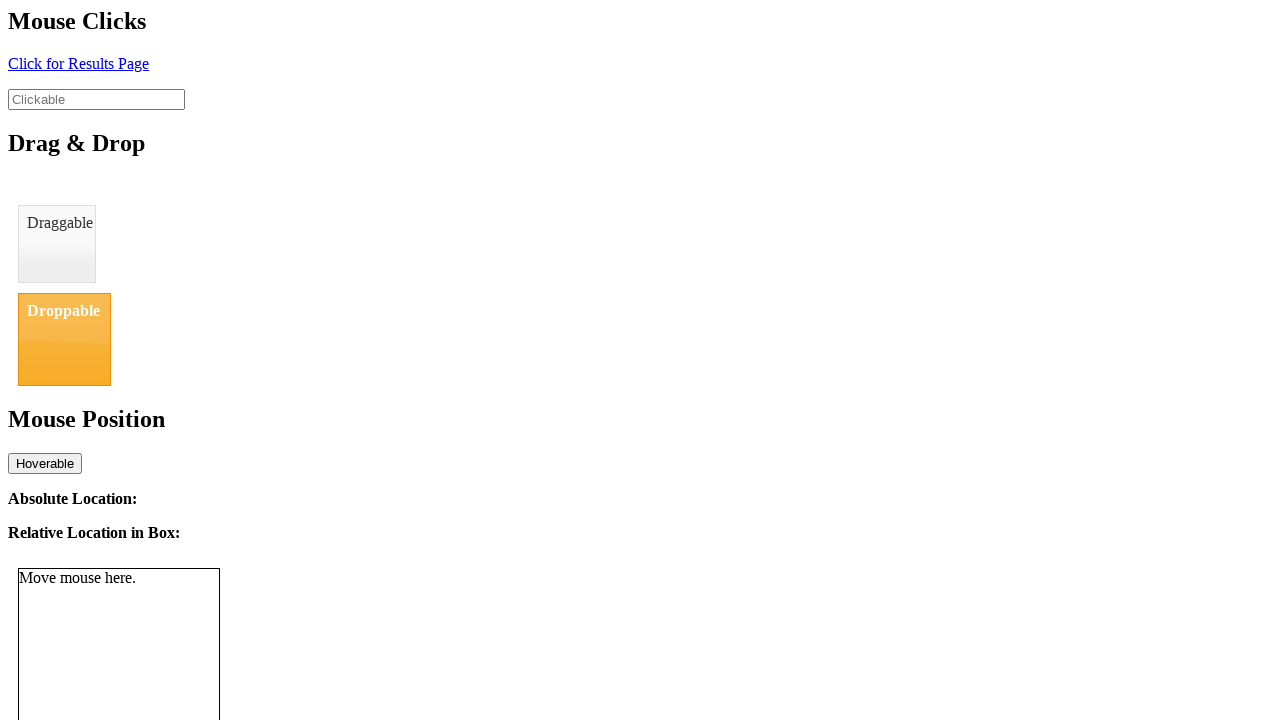

Page finished loading after navigating back
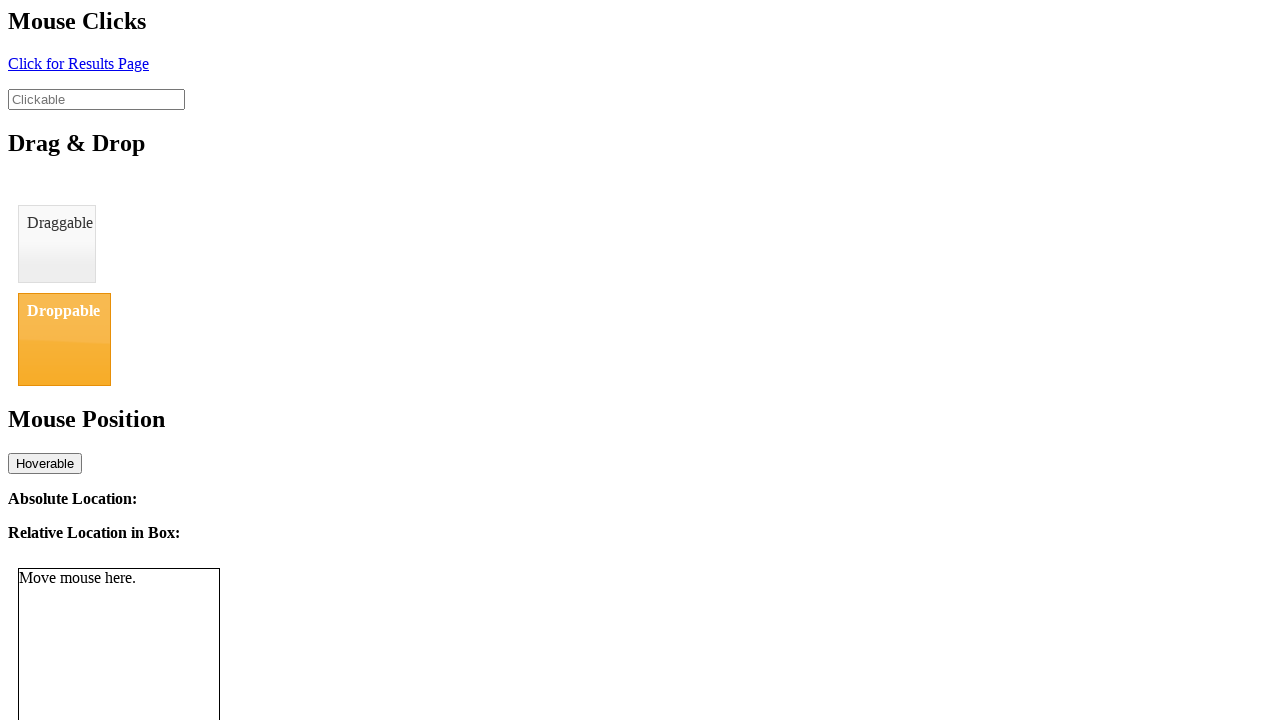

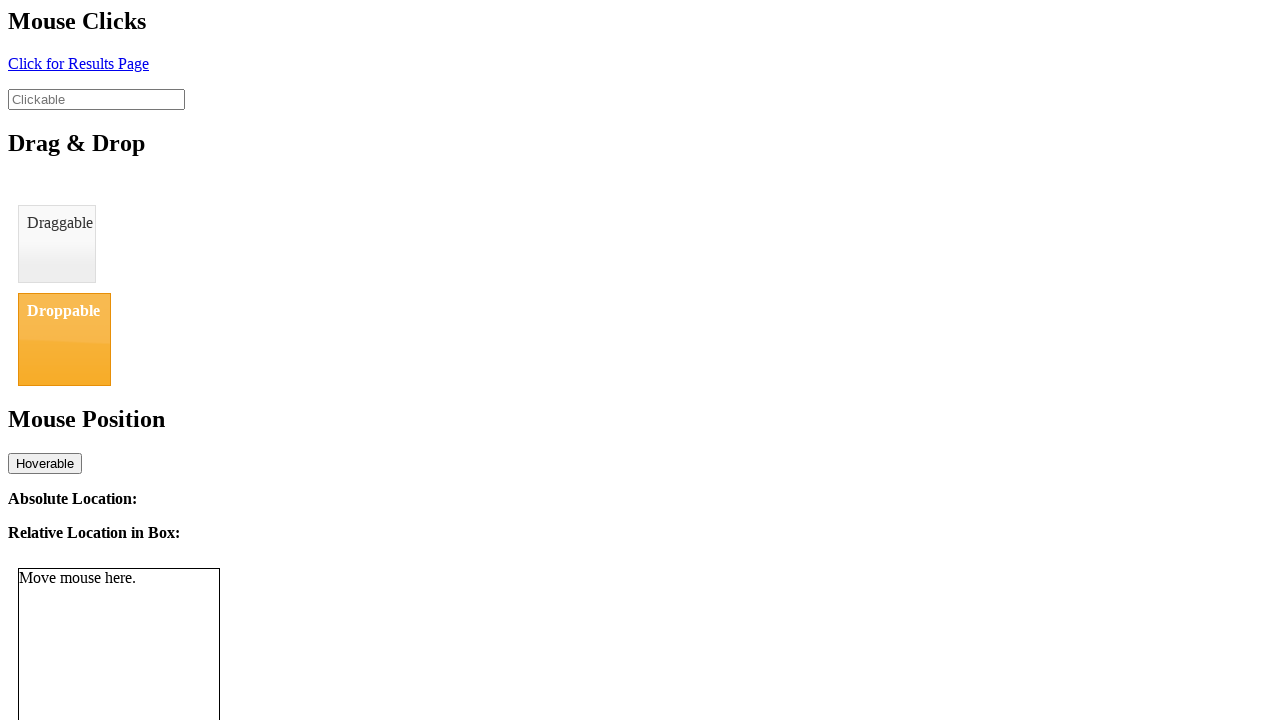